Tests the text input functionality on UI Testing Playground by entering a new button name and clicking the button to verify it updates with the entered text.

Starting URL: http://uitestingplayground.com/textinput

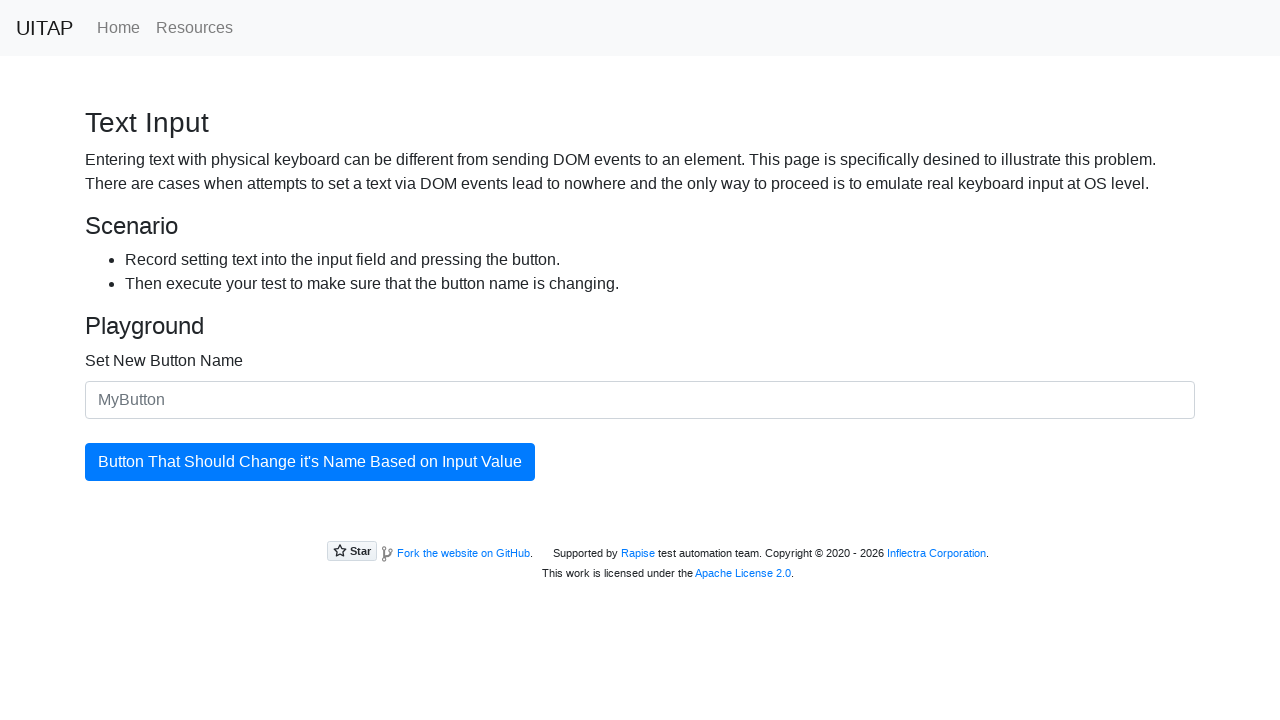

Filled text input field with 'SkyPro' on #newButtonName
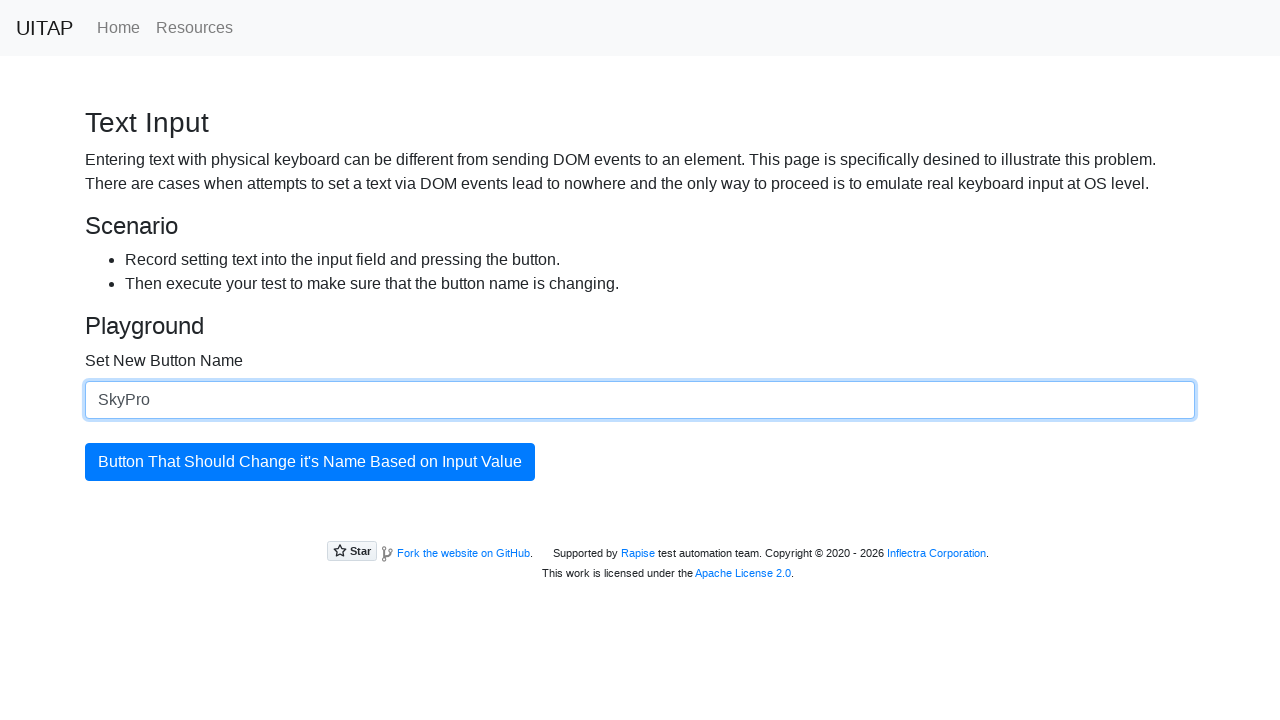

Clicked the button to update its text at (310, 462) on #updatingButton
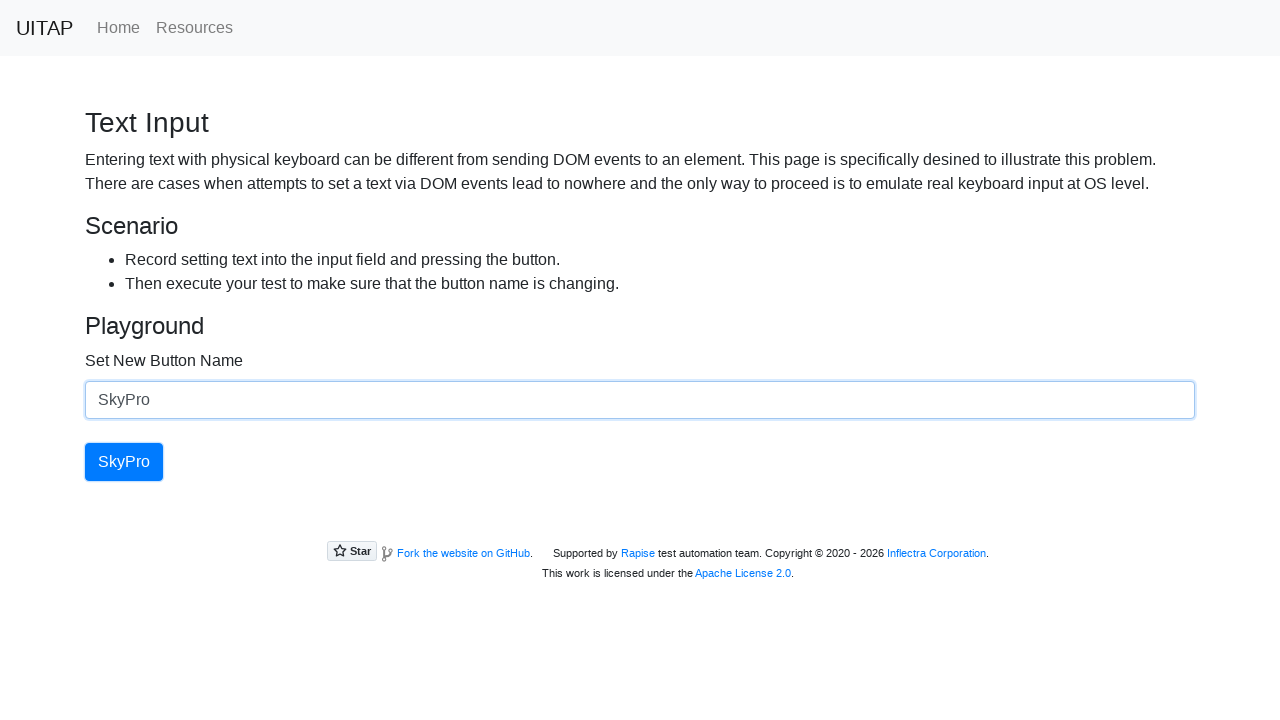

Verified button text has been updated to 'SkyPro'
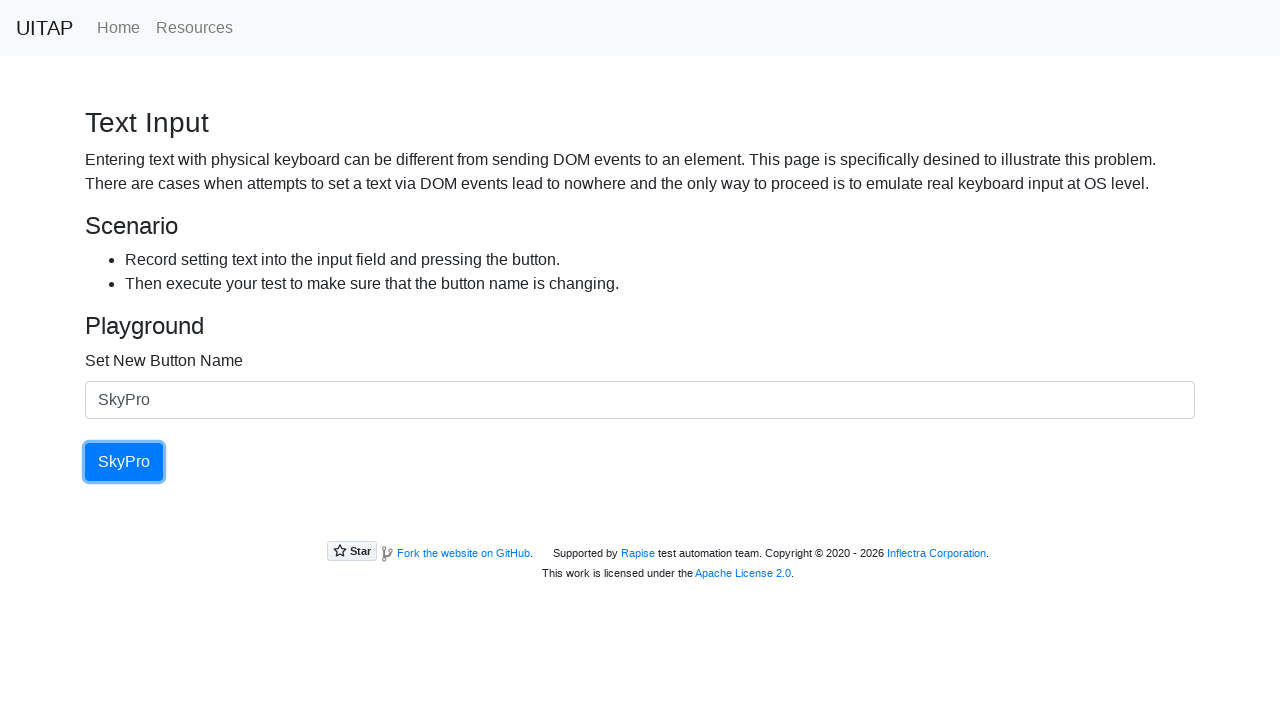

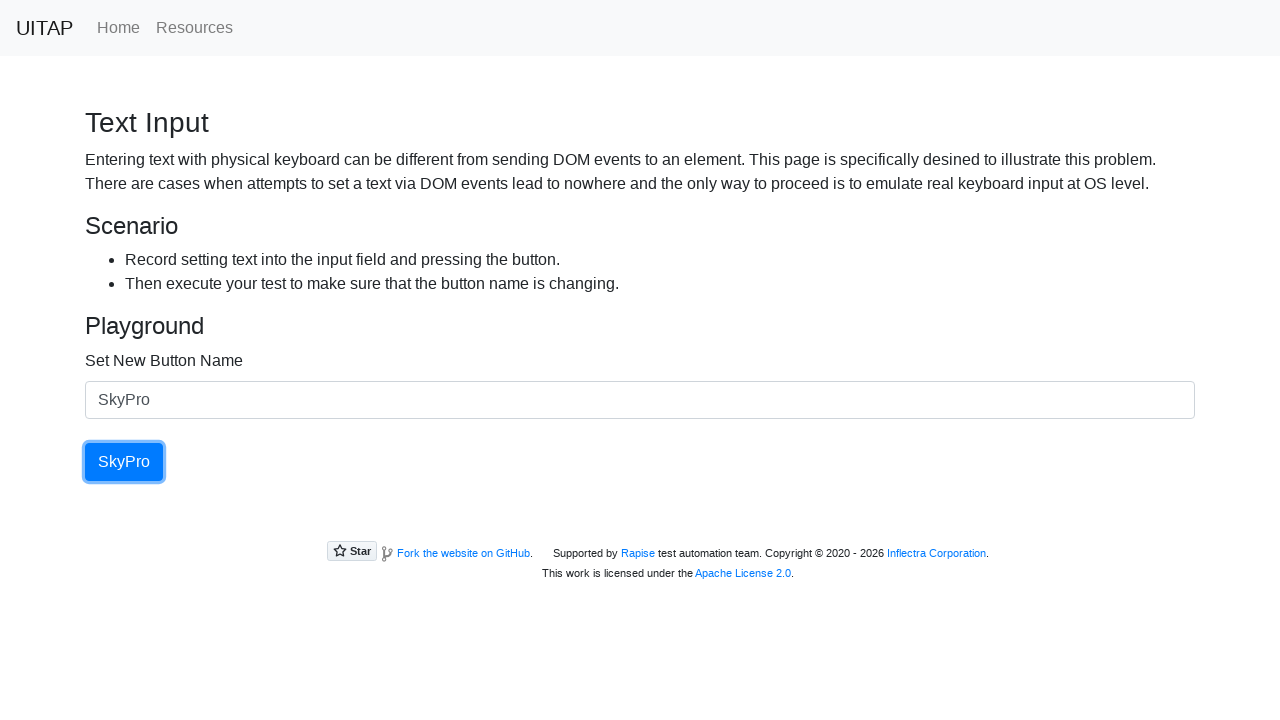